Tests file upload functionality by selecting a file and clicking the submit button on a file upload form

Starting URL: https://awesomeqa.com/selenium/upload.html

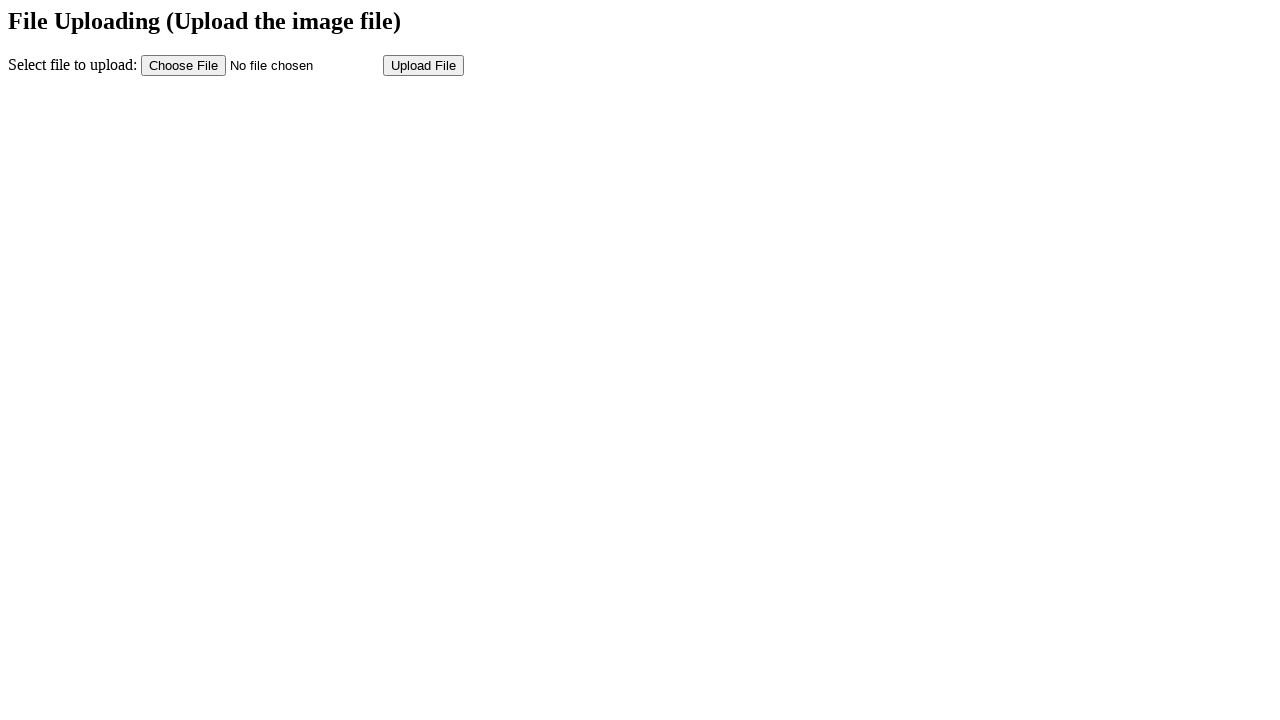

Created temporary test file for upload
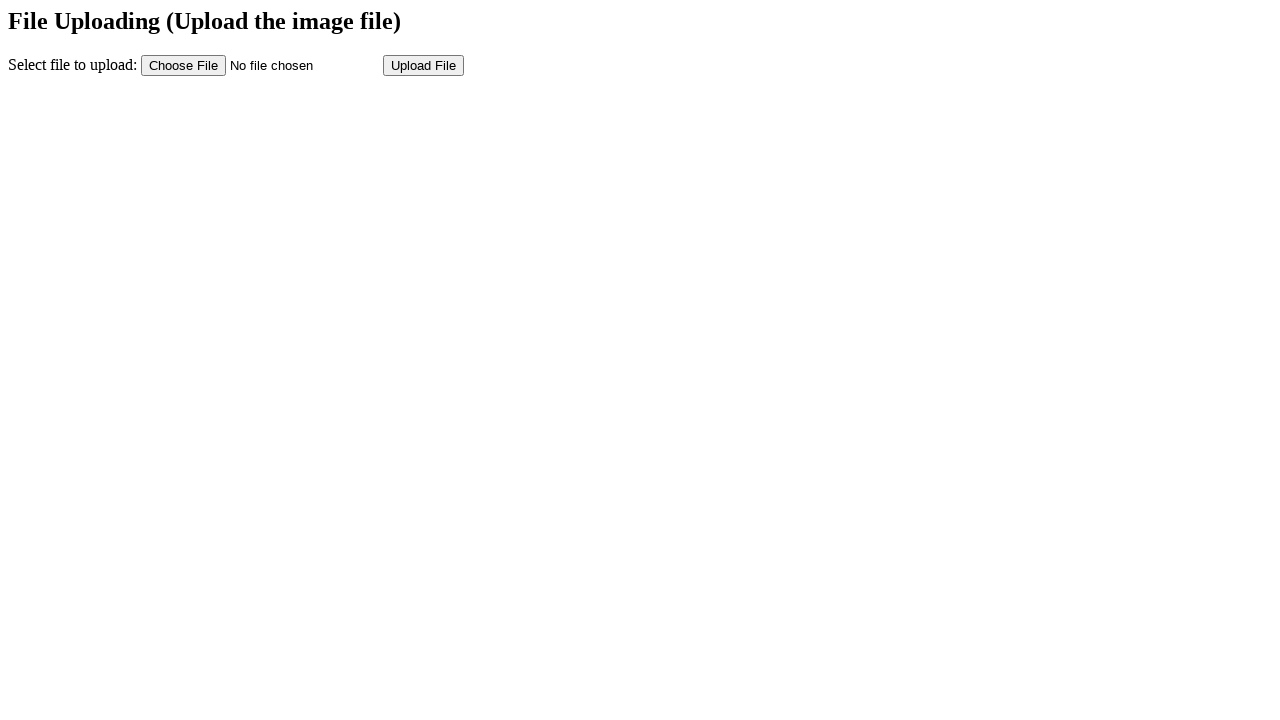

Selected file for upload using set_input_files
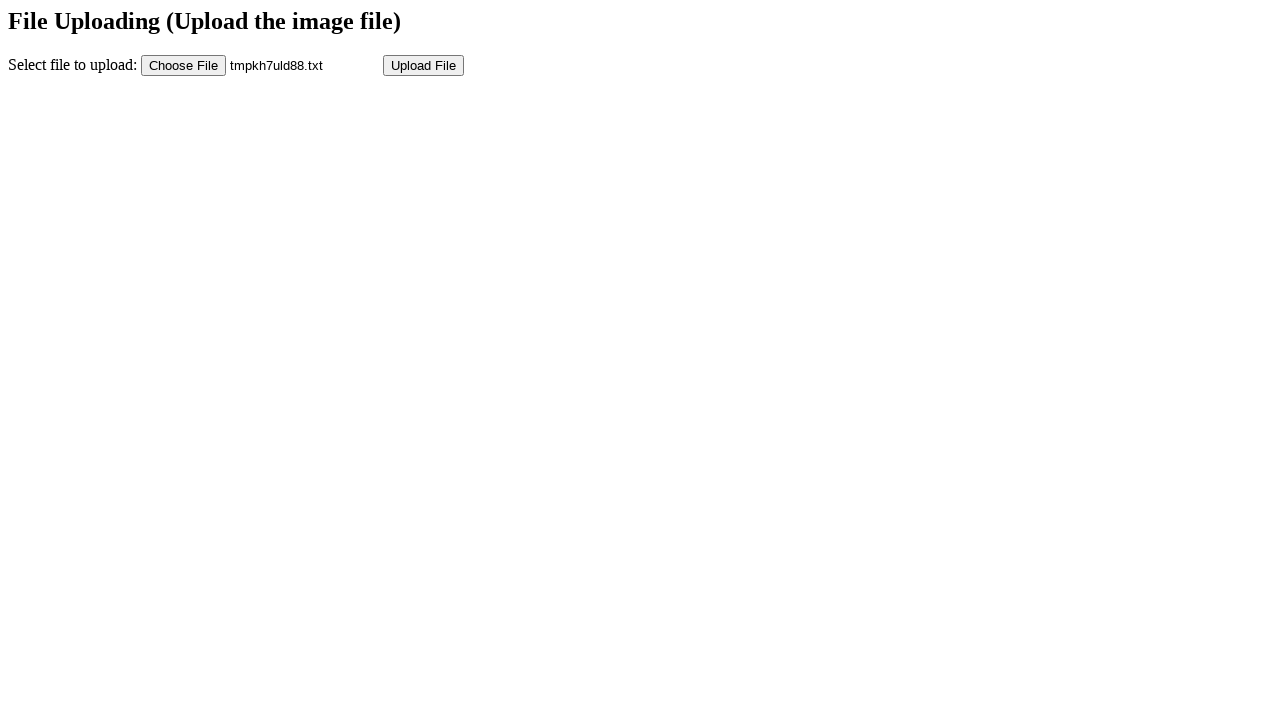

Clicked submit button to upload file at (424, 65) on input[name='submit']
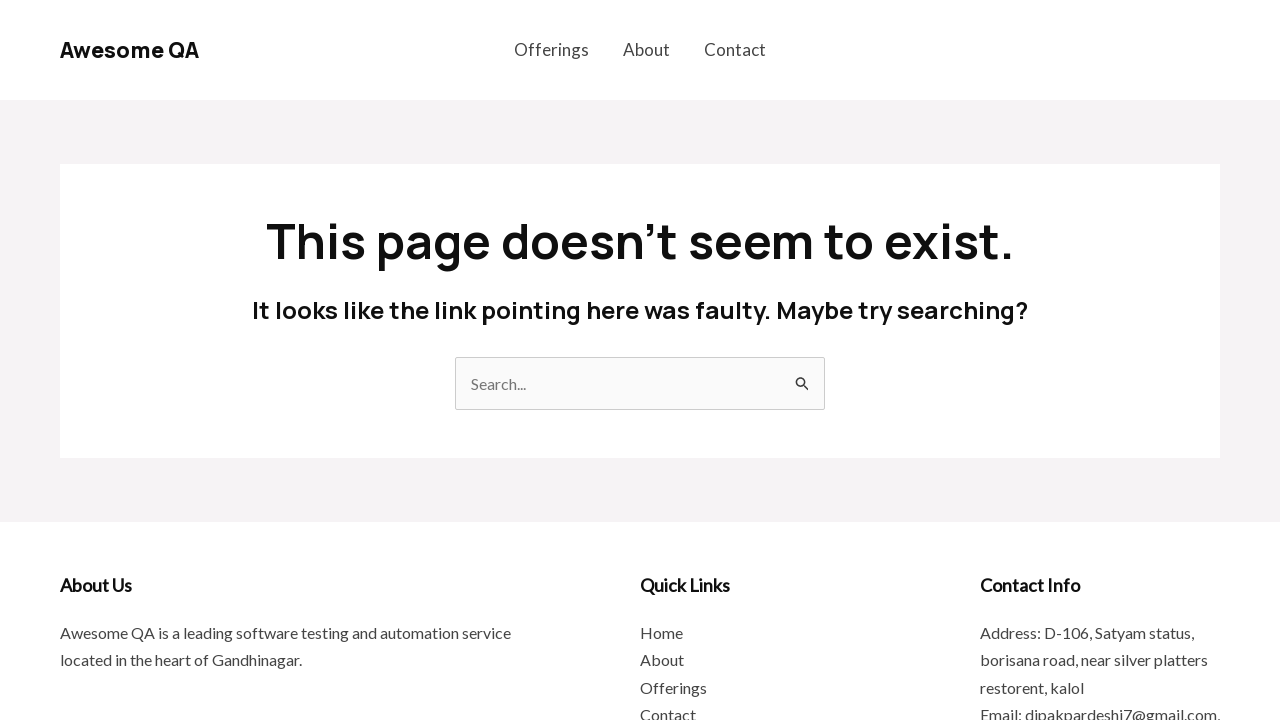

Cleaned up temporary test file
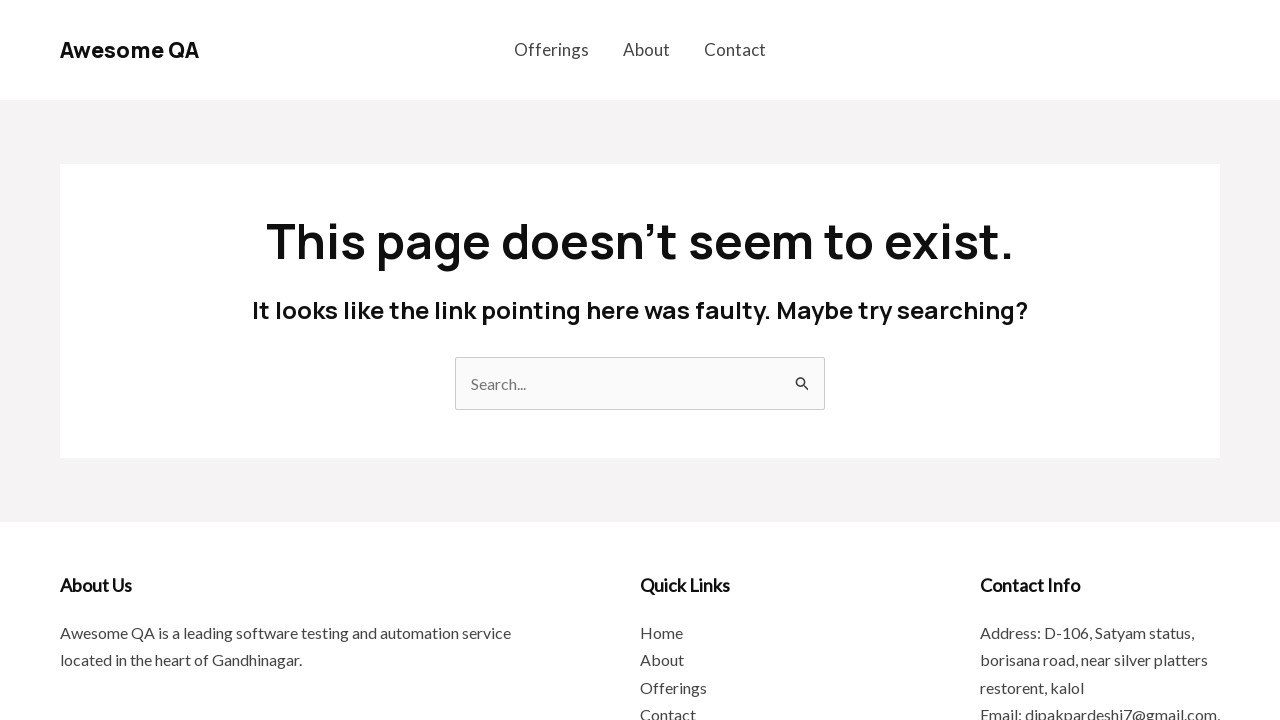

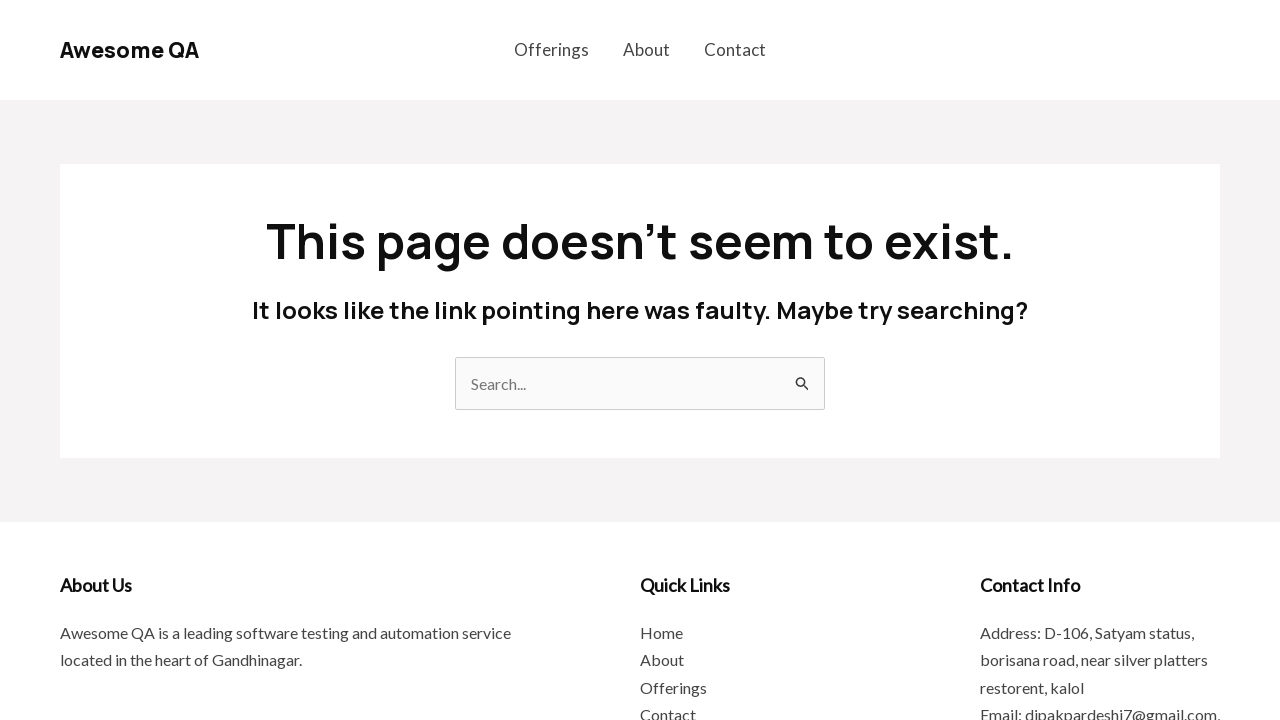